Tests window handling by clicking a link that opens a new window, switching to it, closing it, and returning to the parent window

Starting URL: https://seleniumpractise.blogspot.com/2017/07/multiple-window-examples.html

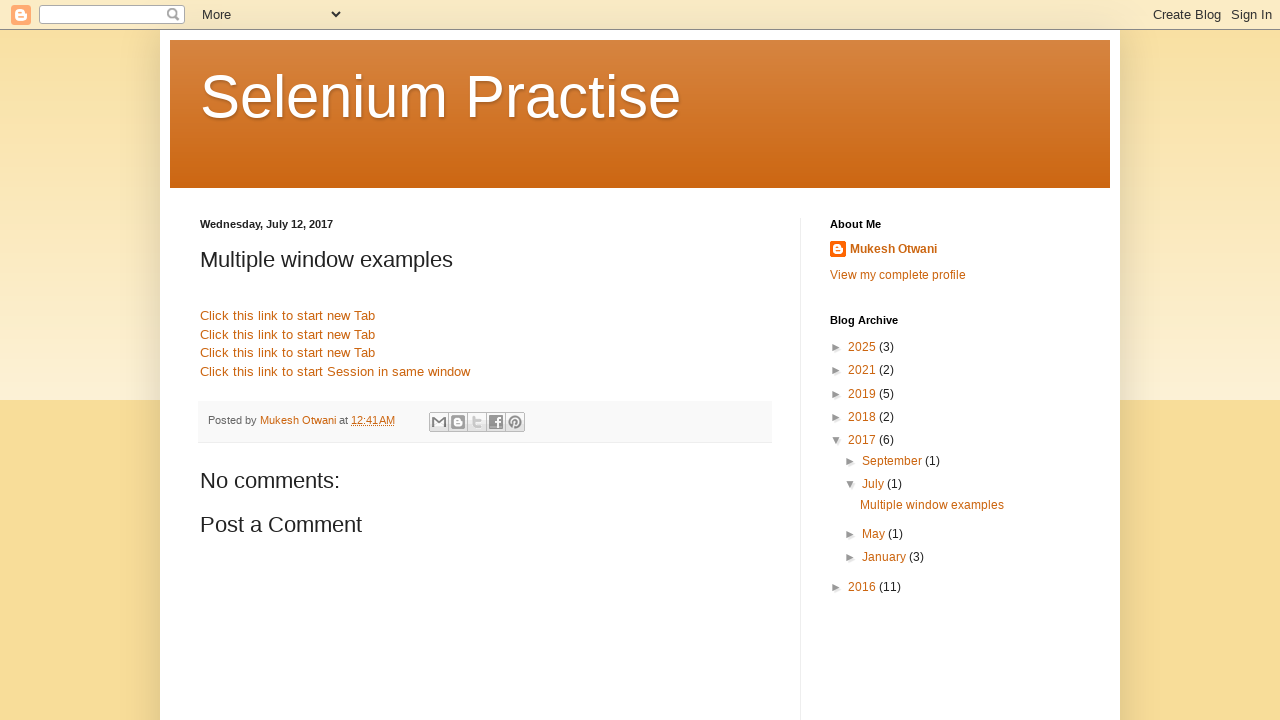

Navigated to window handles test page
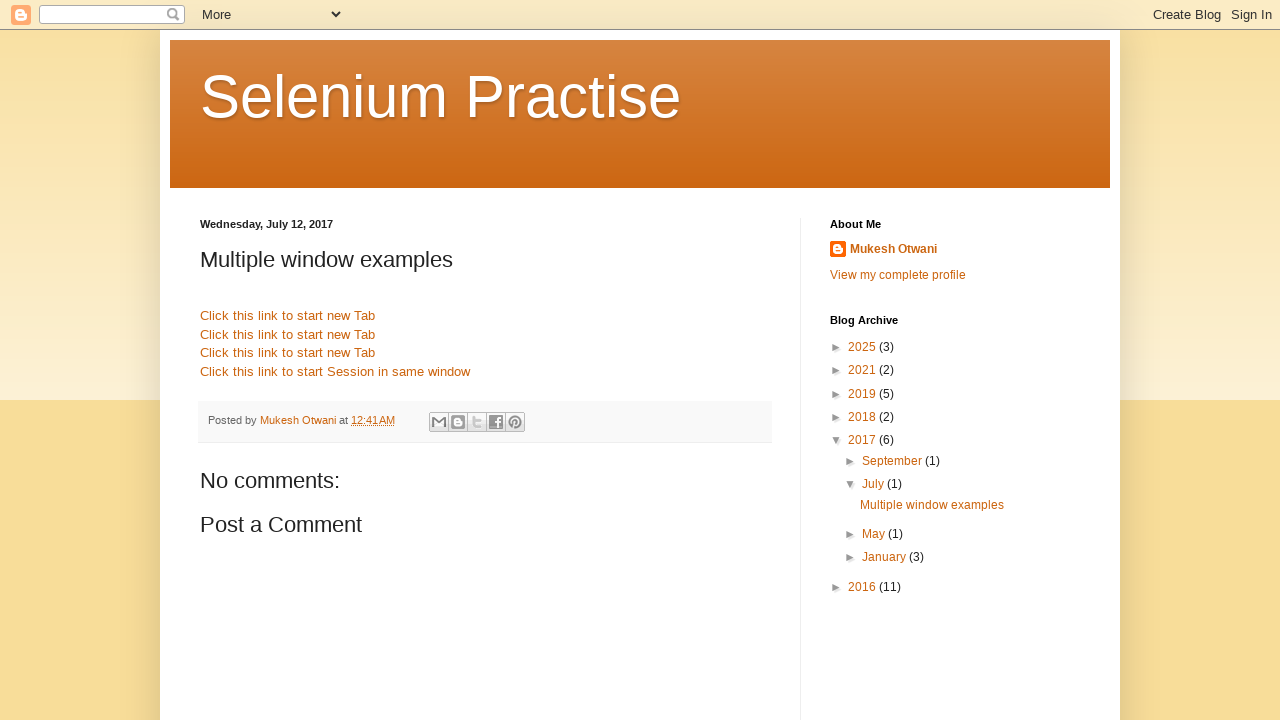

Stored parent page reference
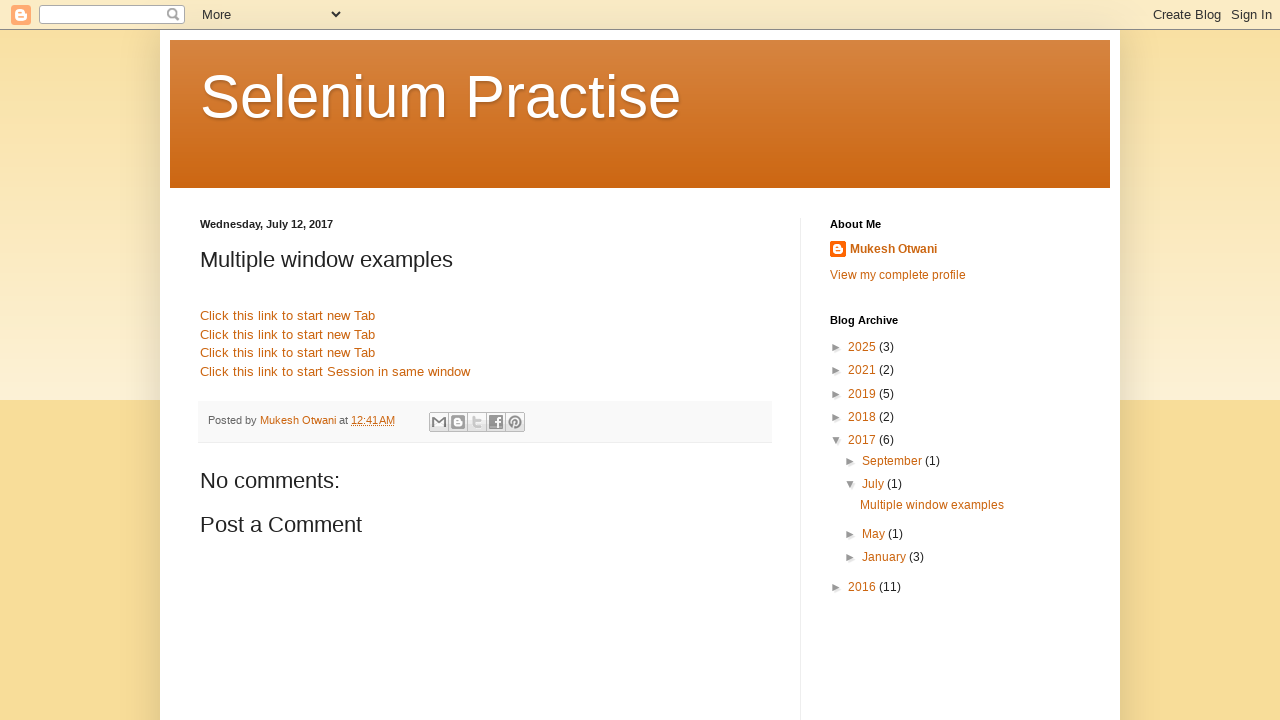

Clicked link that opened new window with Google at (288, 316) on a[href*='google.com']
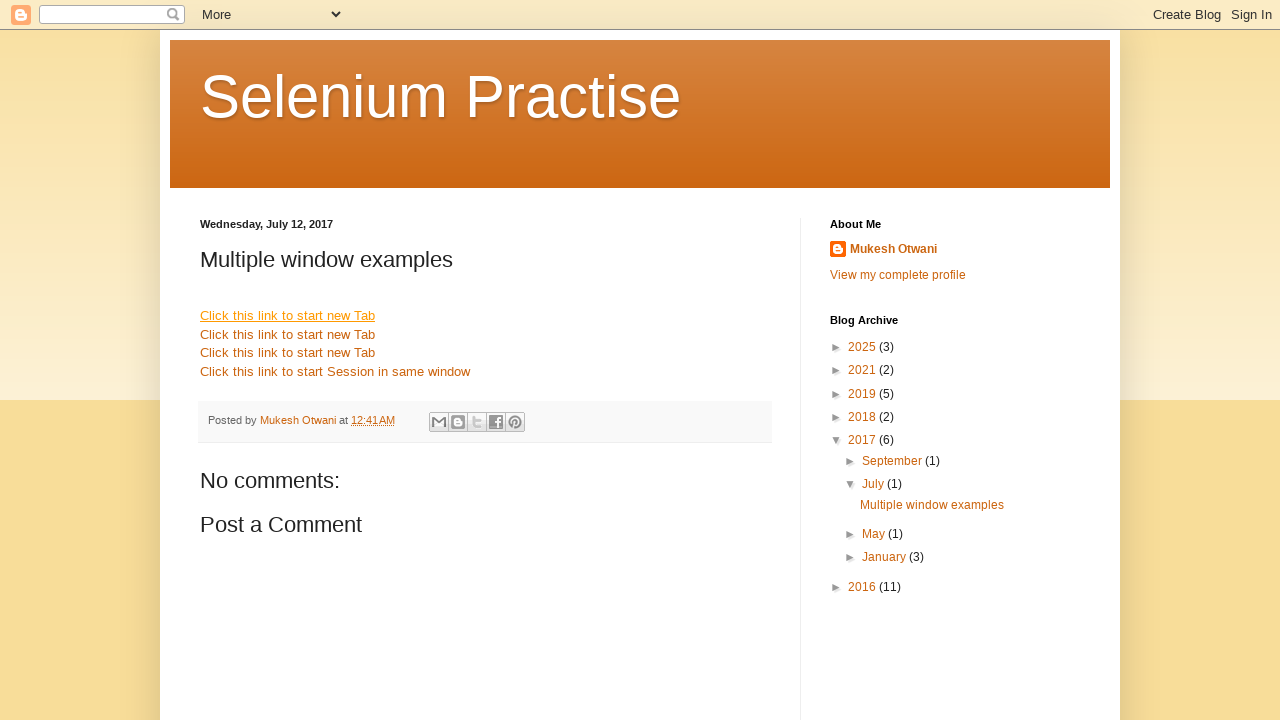

Closed the new window
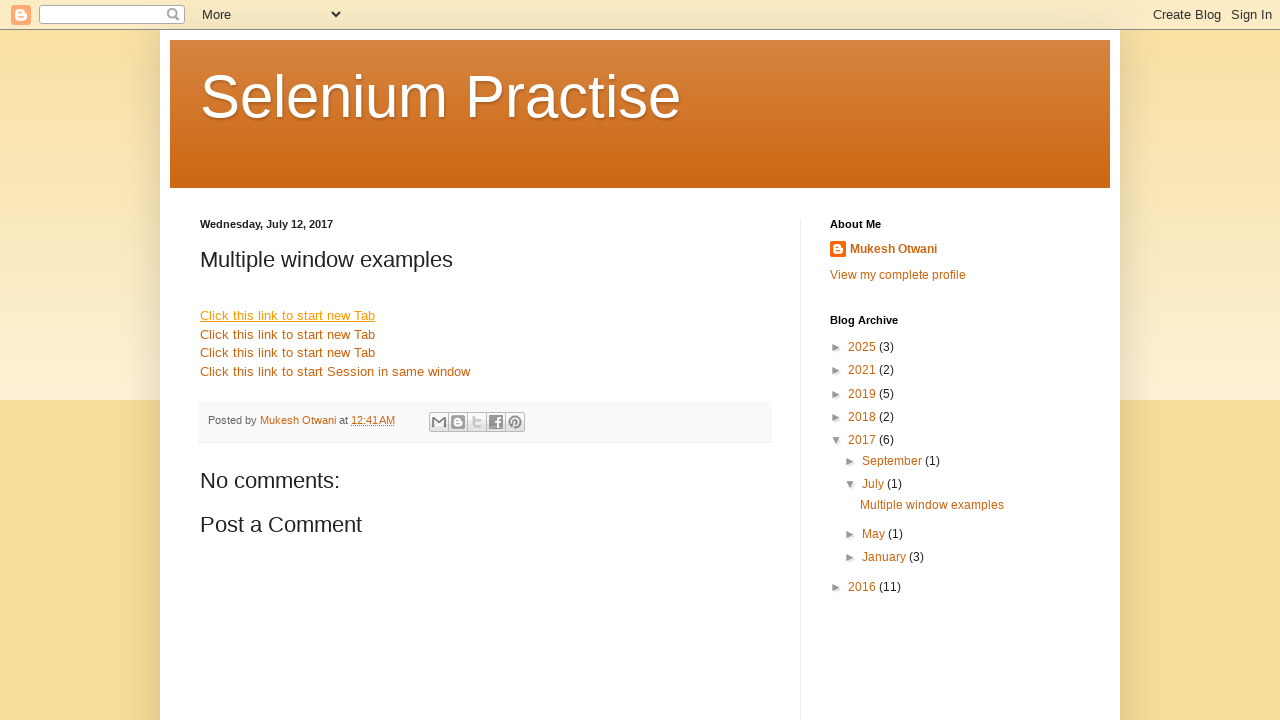

Verified parent page is active with title: Selenium Practise: Multiple window examples
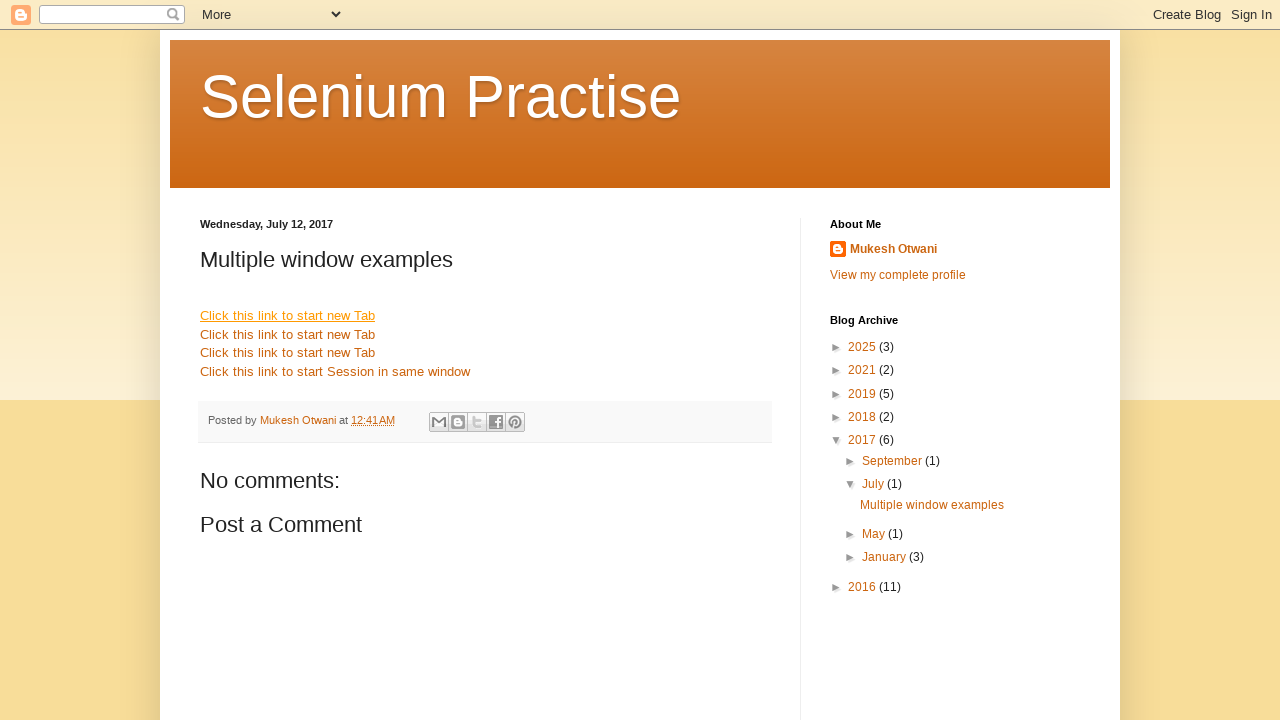

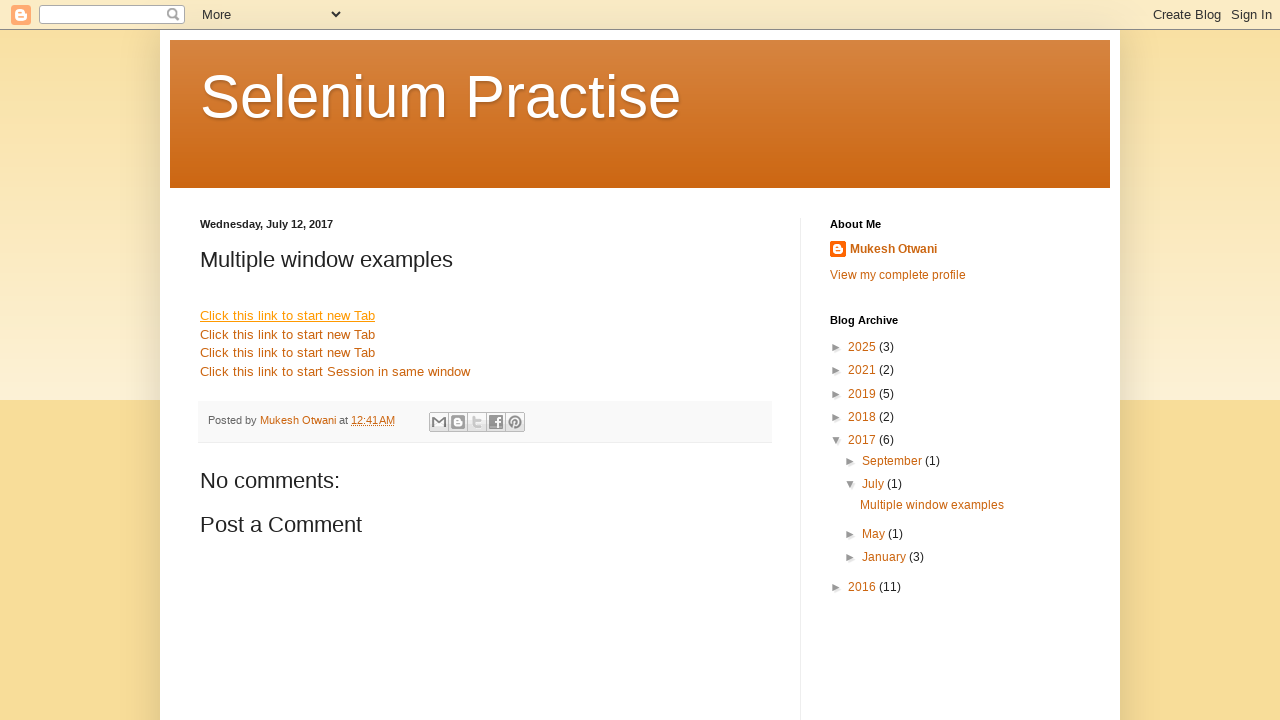